Tests JavaScript confirm popup dismissal by clicking a button to trigger it and dismissing (canceling) the confirmation

Starting URL: https://the-internet.herokuapp.com/javascript_alerts

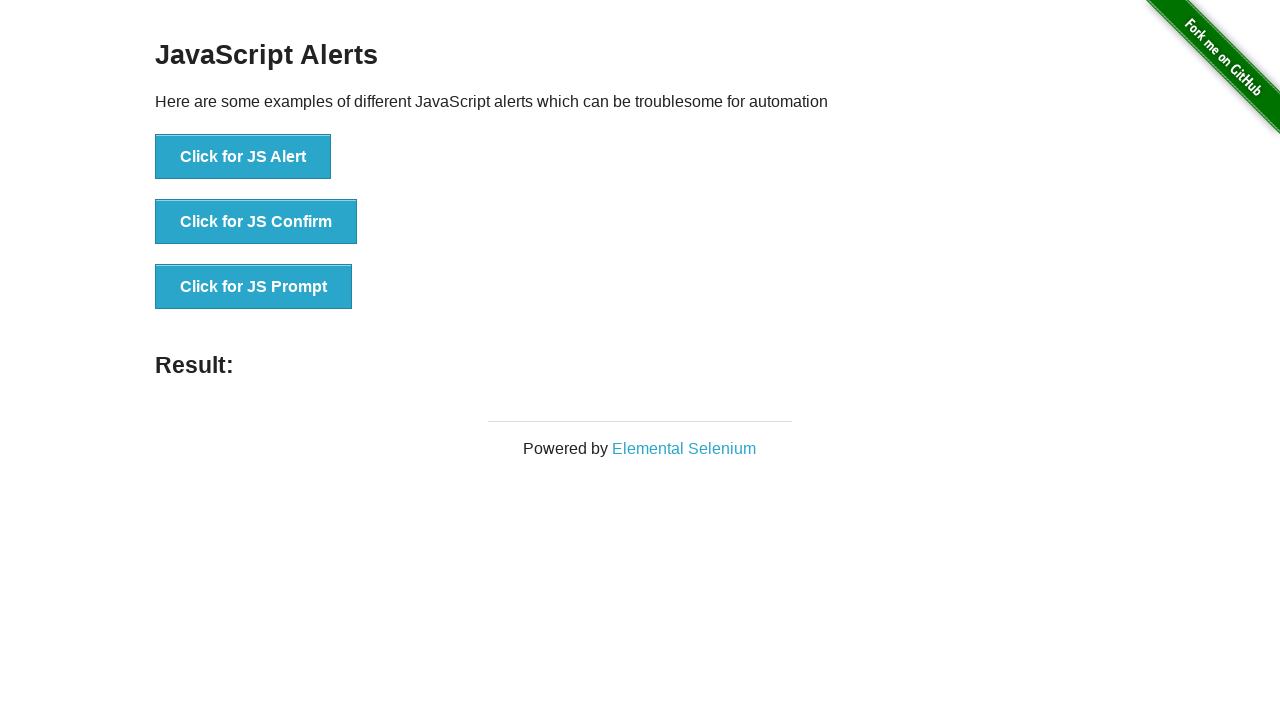

Set up dialog handler to dismiss confirmation popup
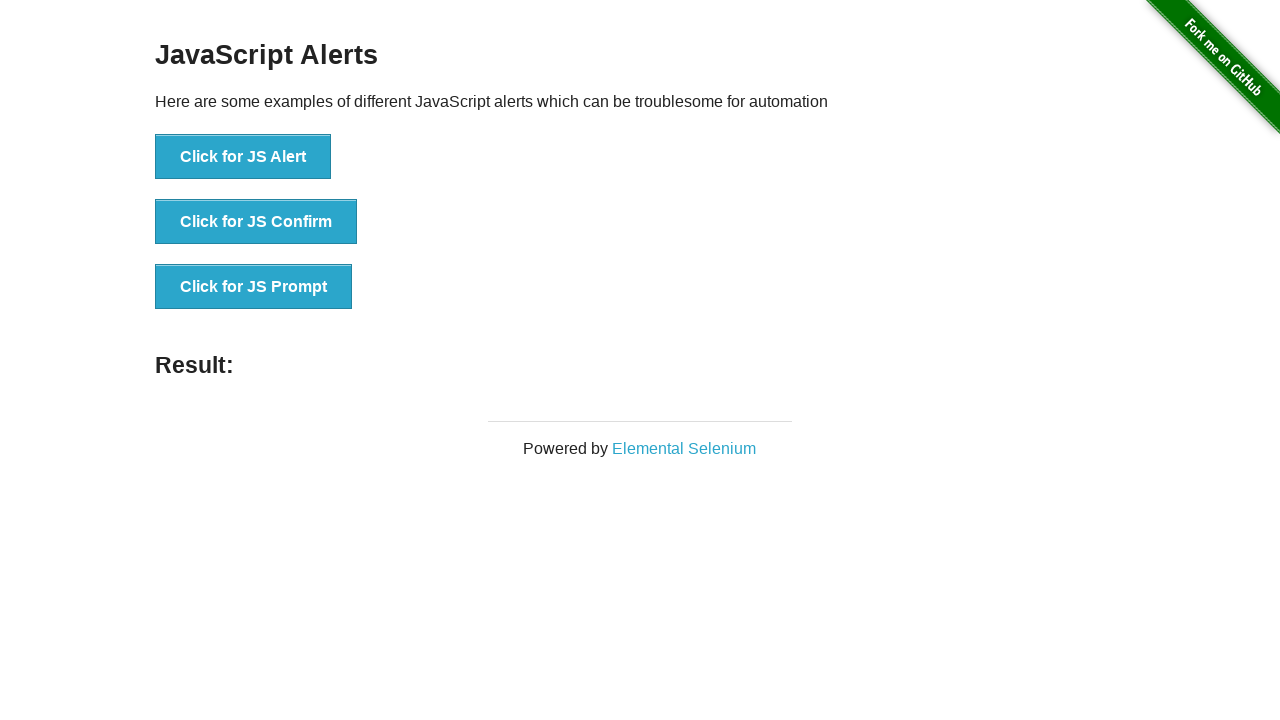

JS Confirm button is visible and ready
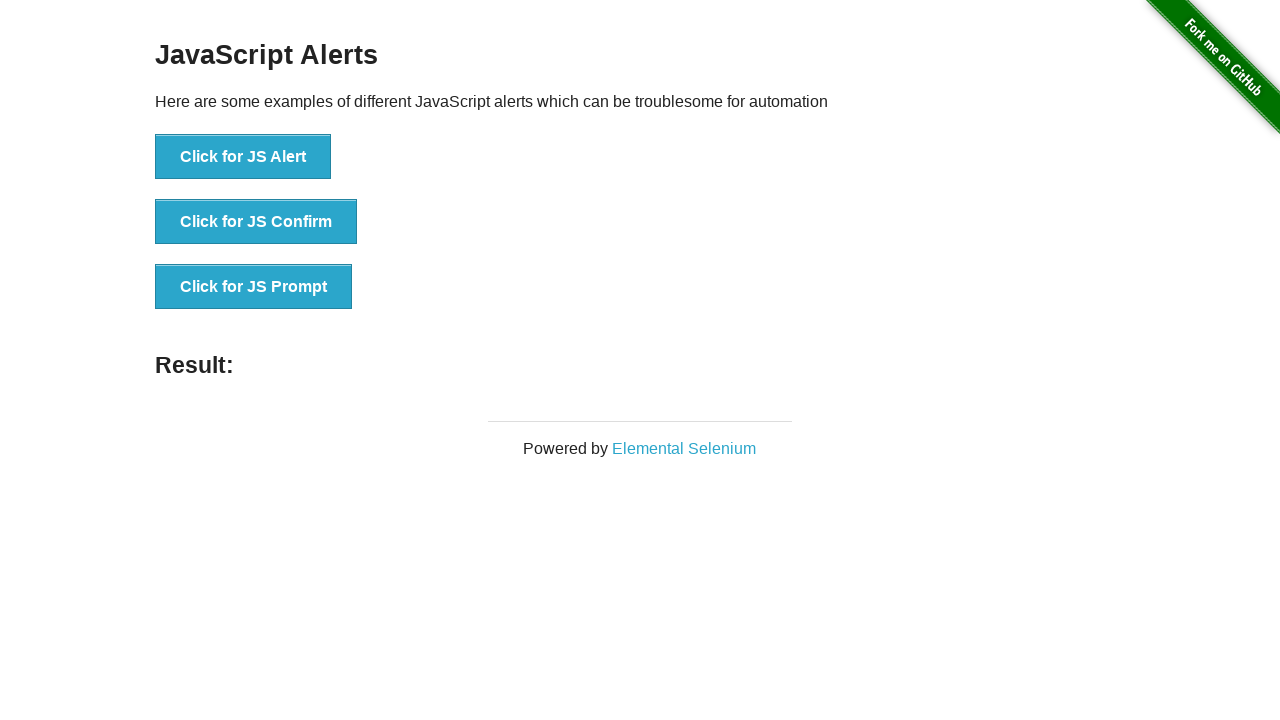

Clicked JS Confirm button to trigger confirmation popup at (256, 222) on button[onclick='jsConfirm()']
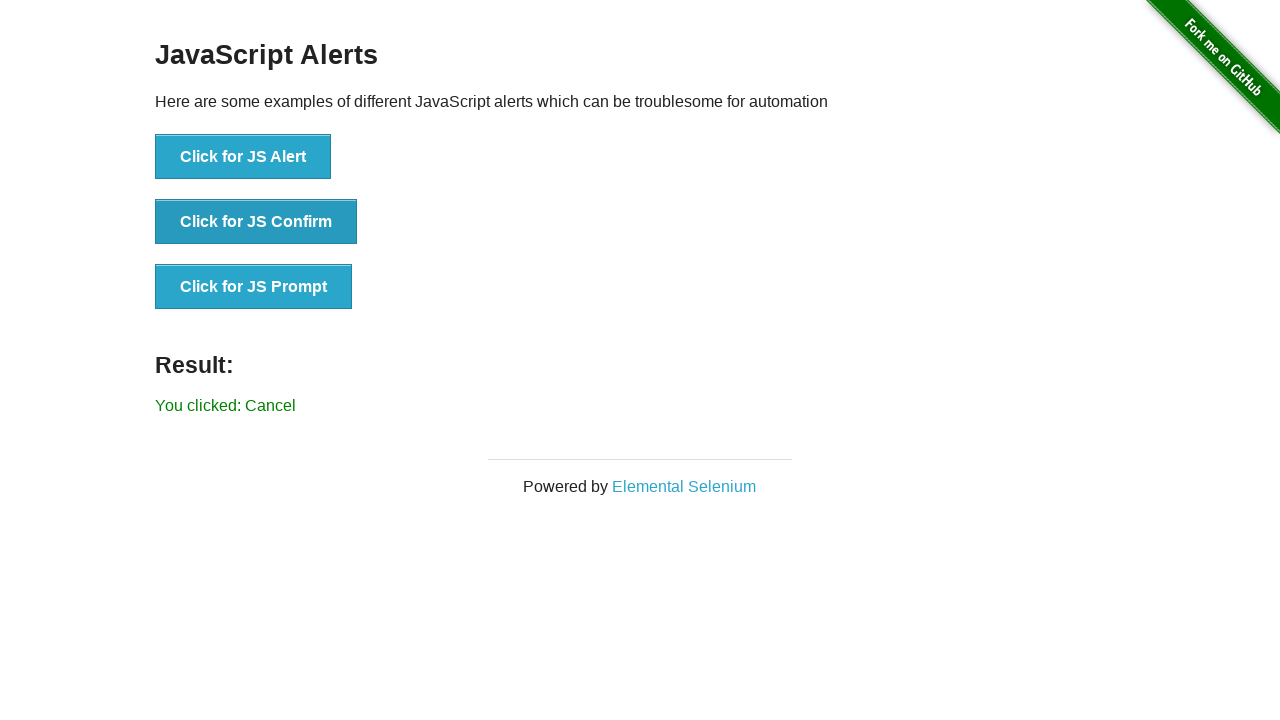

Confirmation popup was dismissed and result message appeared
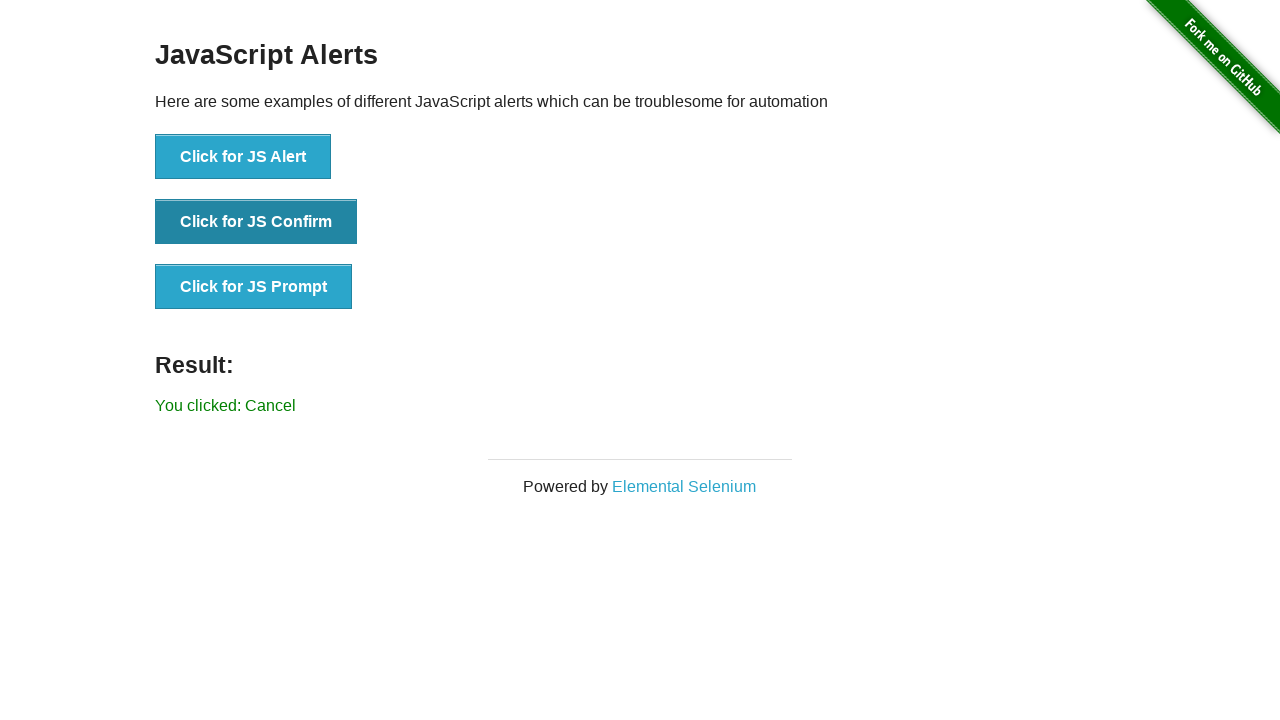

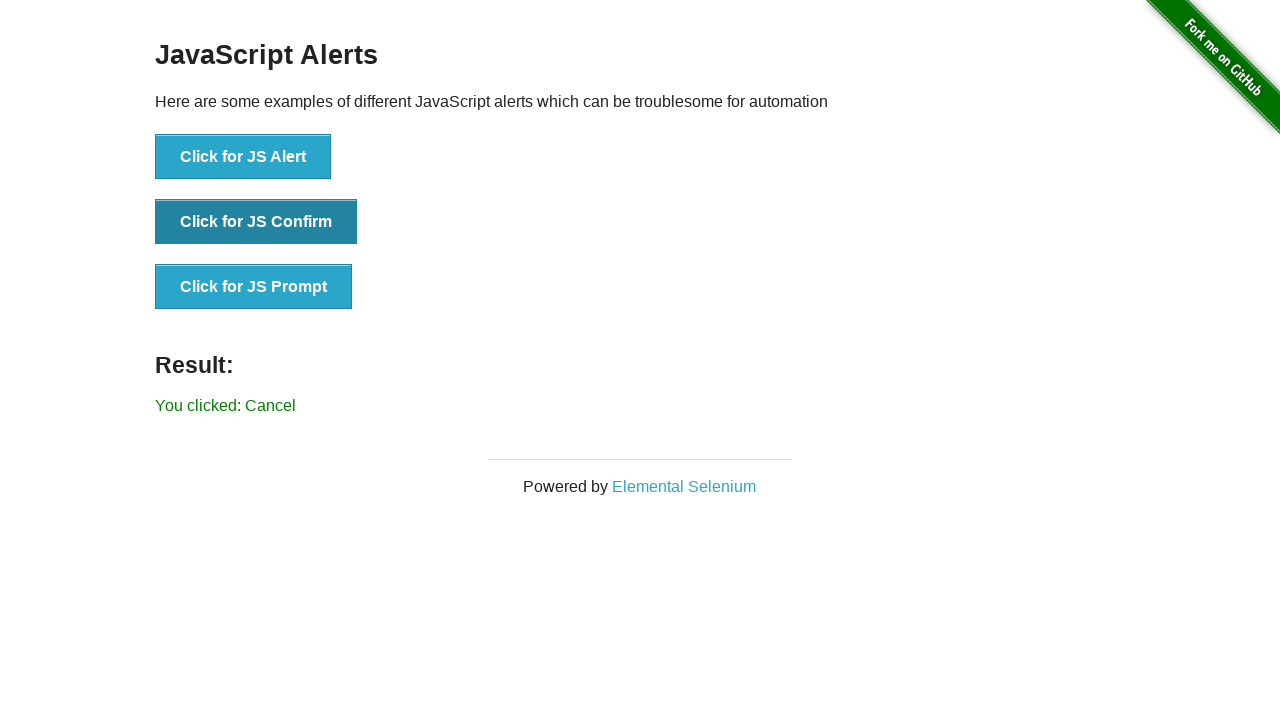